Tests mouse release action after click-and-hold and move to target element

Starting URL: https://crossbrowsertesting.github.io/drag-and-drop

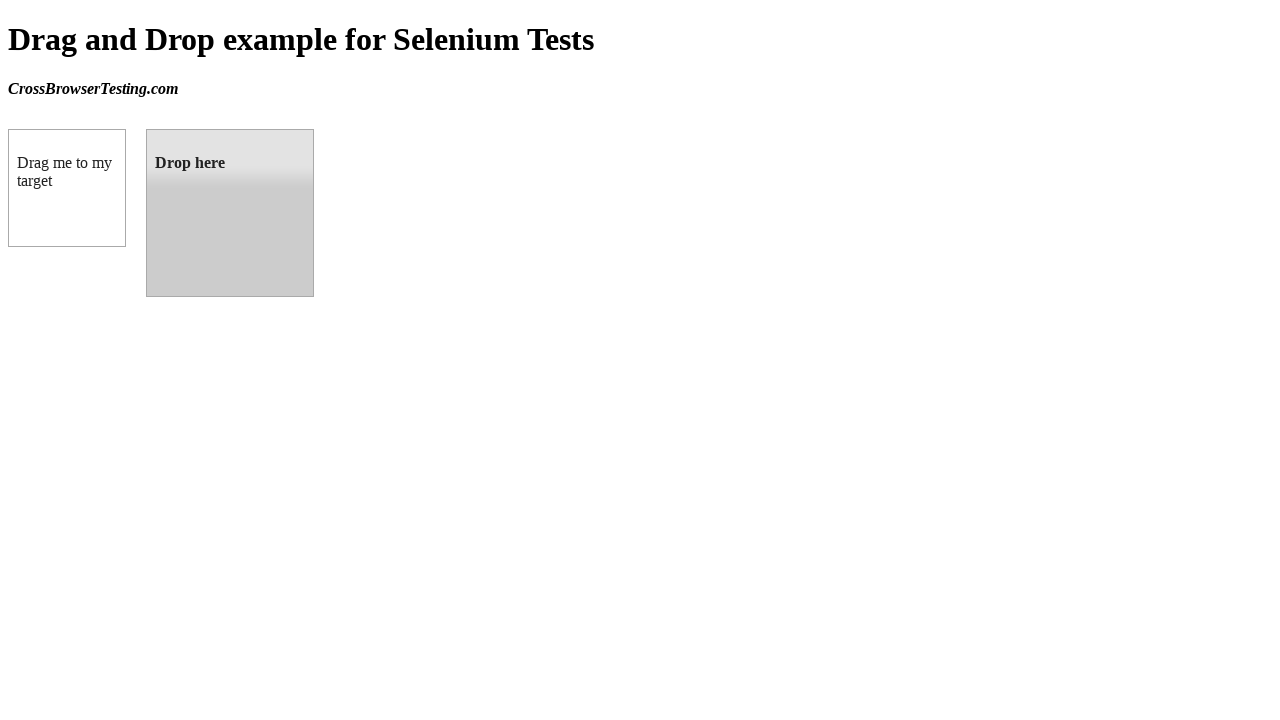

Located source draggable element (box A)
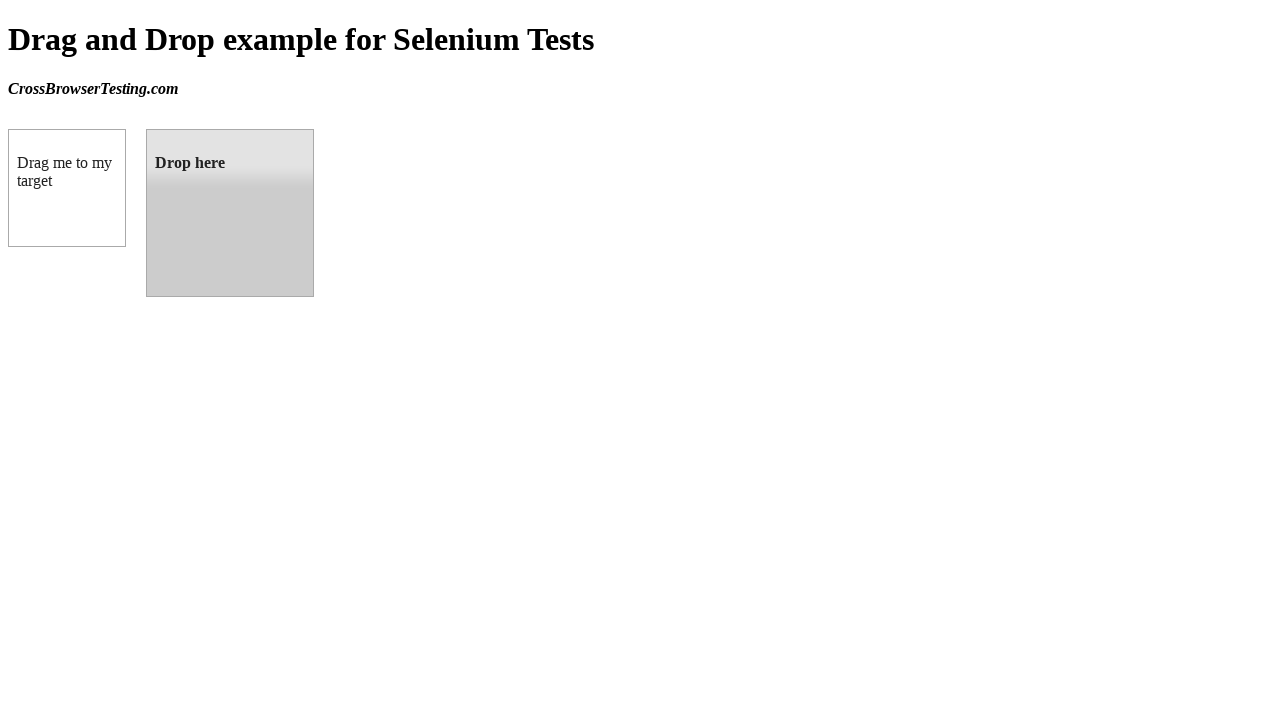

Located target droppable element (box B)
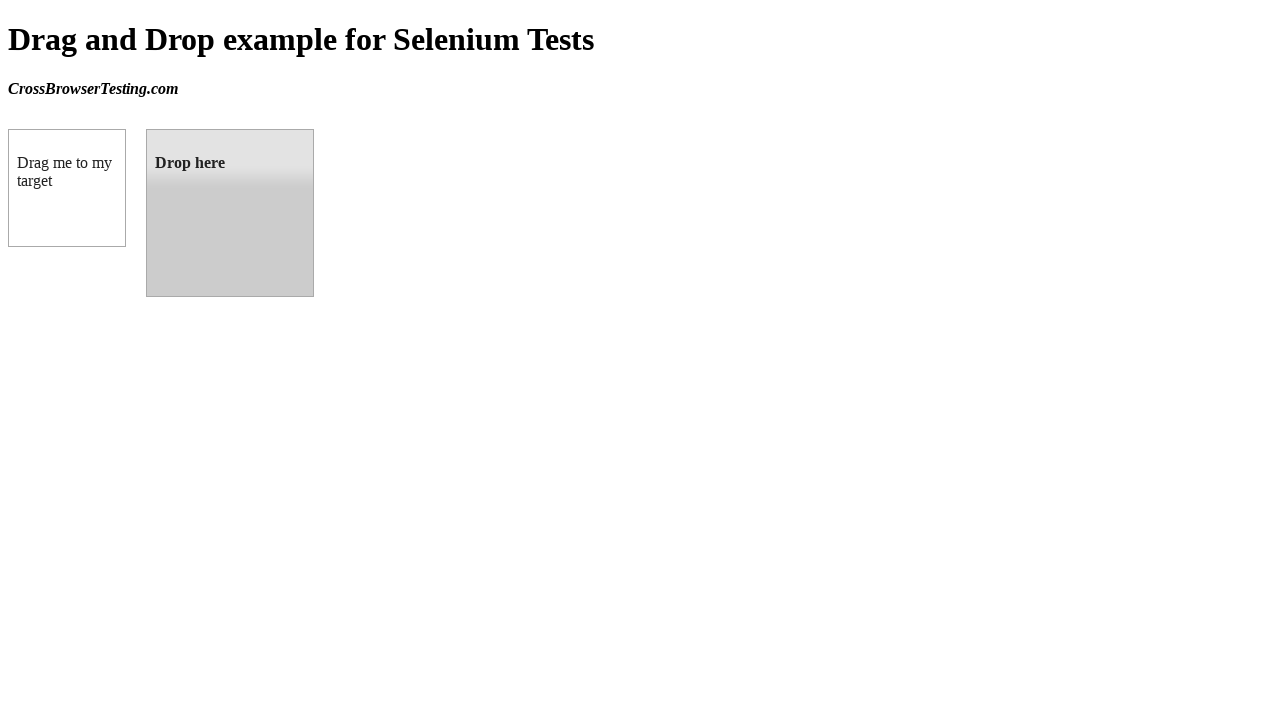

Retrieved bounding box for source element
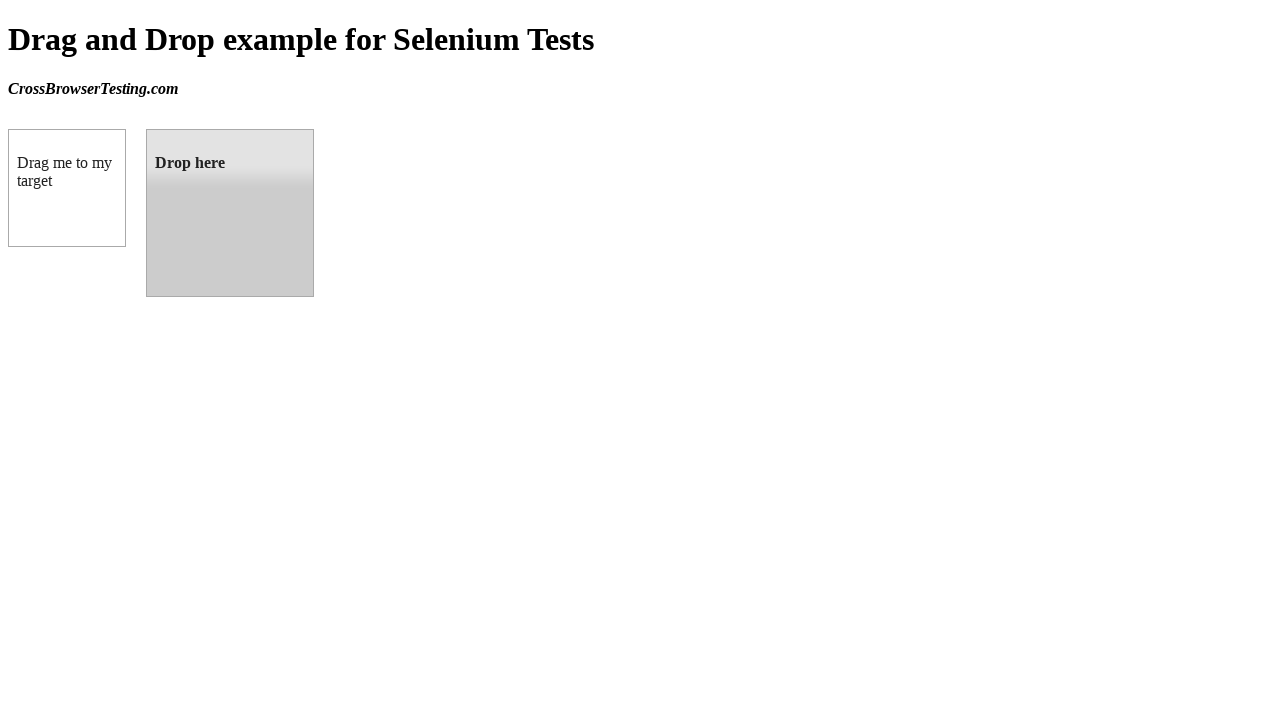

Retrieved bounding box for target element
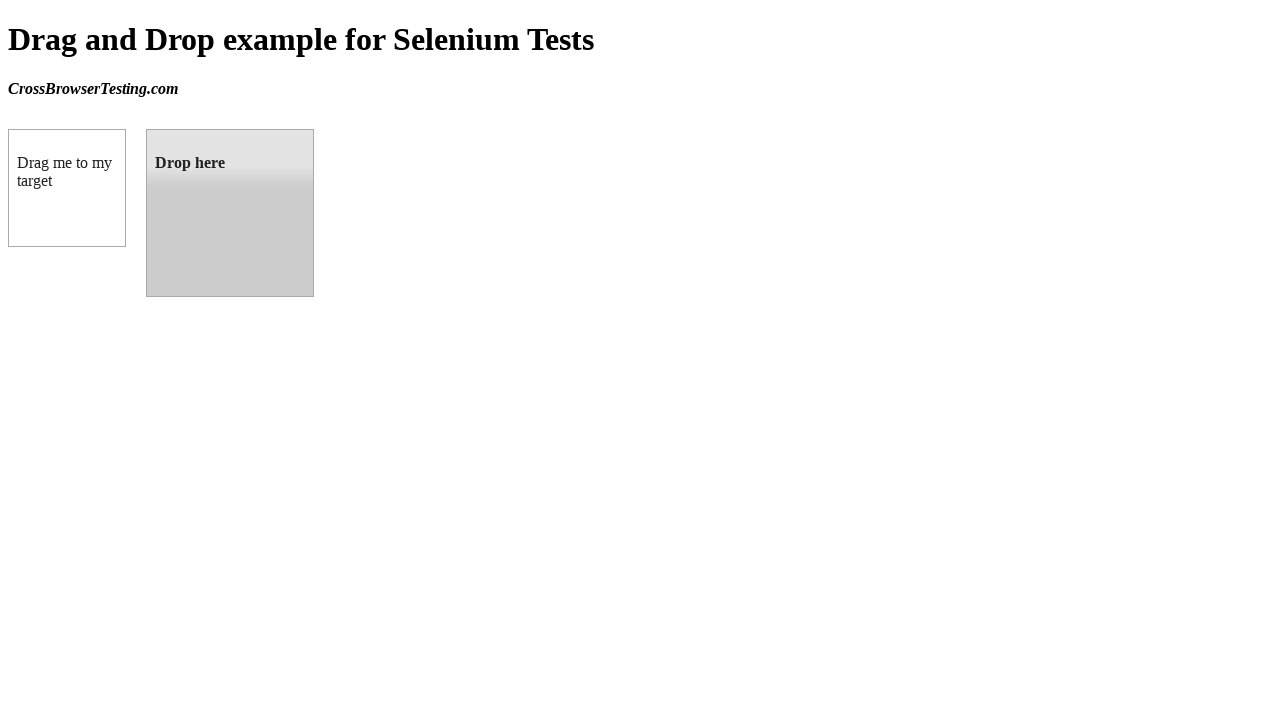

Moved mouse to center of source element at (67, 188)
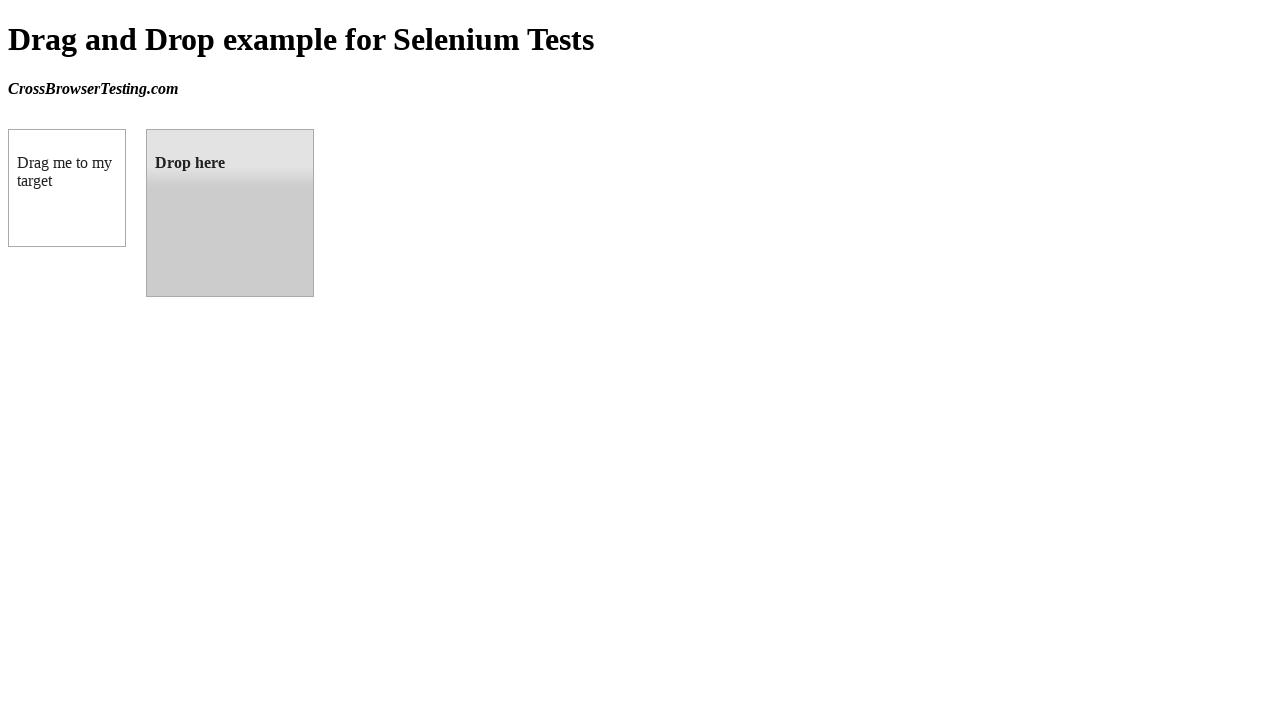

Pressed mouse button down on source element at (67, 188)
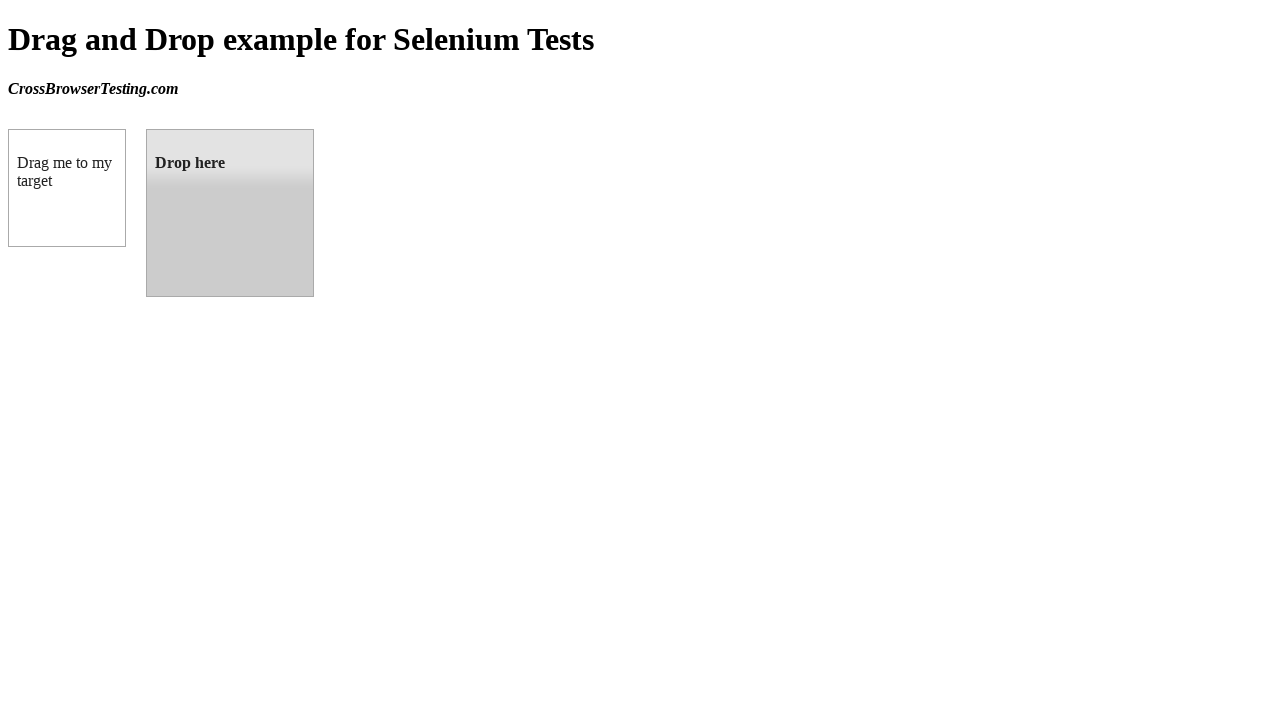

Moved mouse to center of target element while holding button at (230, 213)
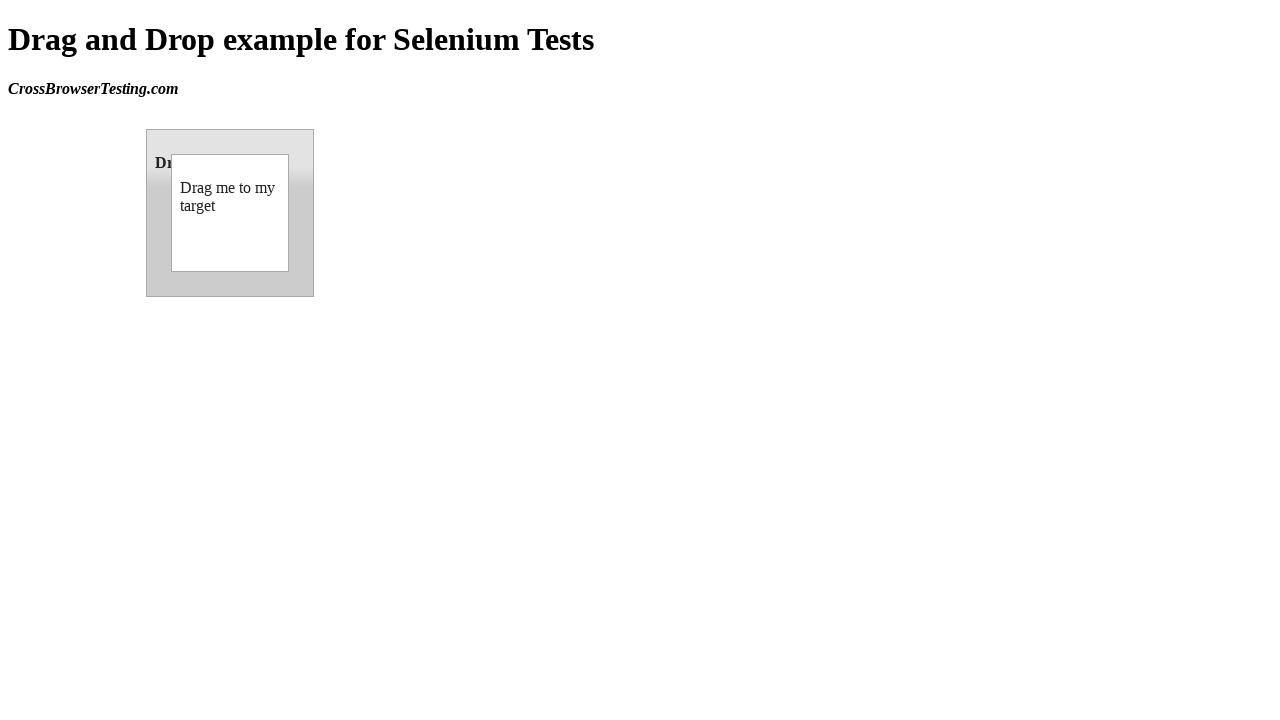

Released mouse button to complete drag-and-drop action at (230, 213)
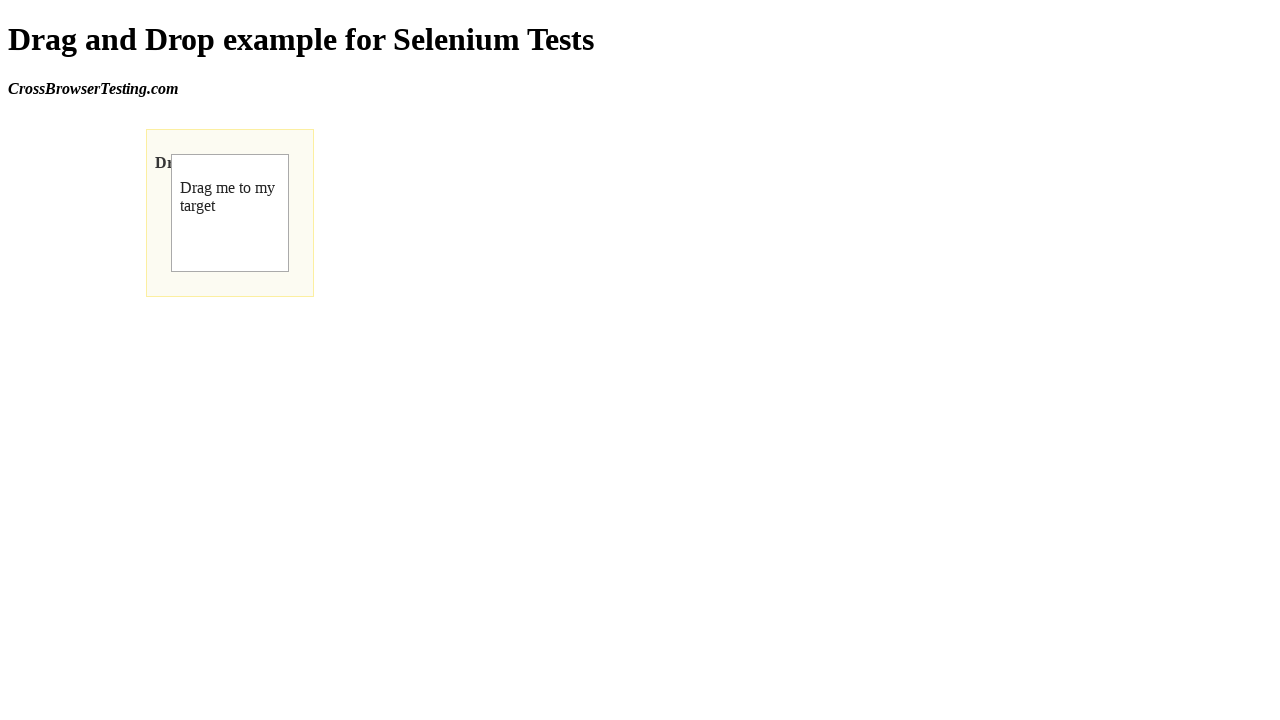

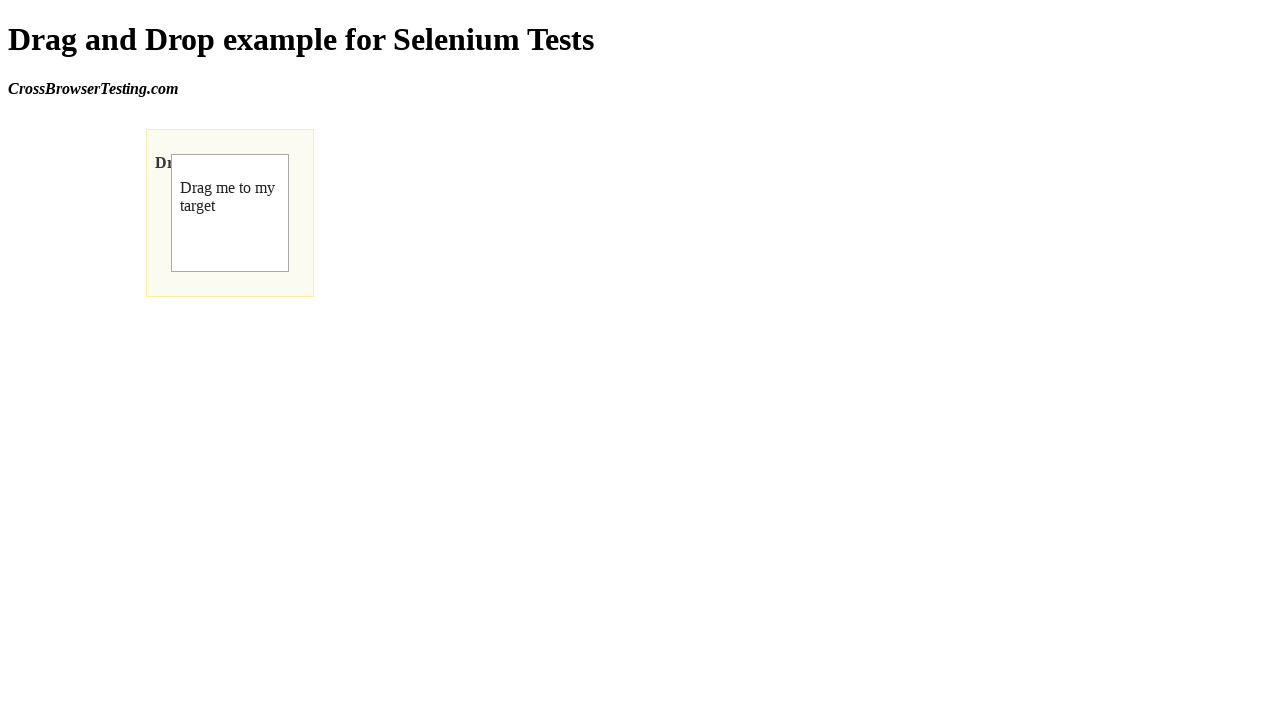